Tests AJAX request handling by clicking a button that triggers an AJAX request and verifying the success message contains the expected text

Starting URL: http://uitestingplayground.com/ajax

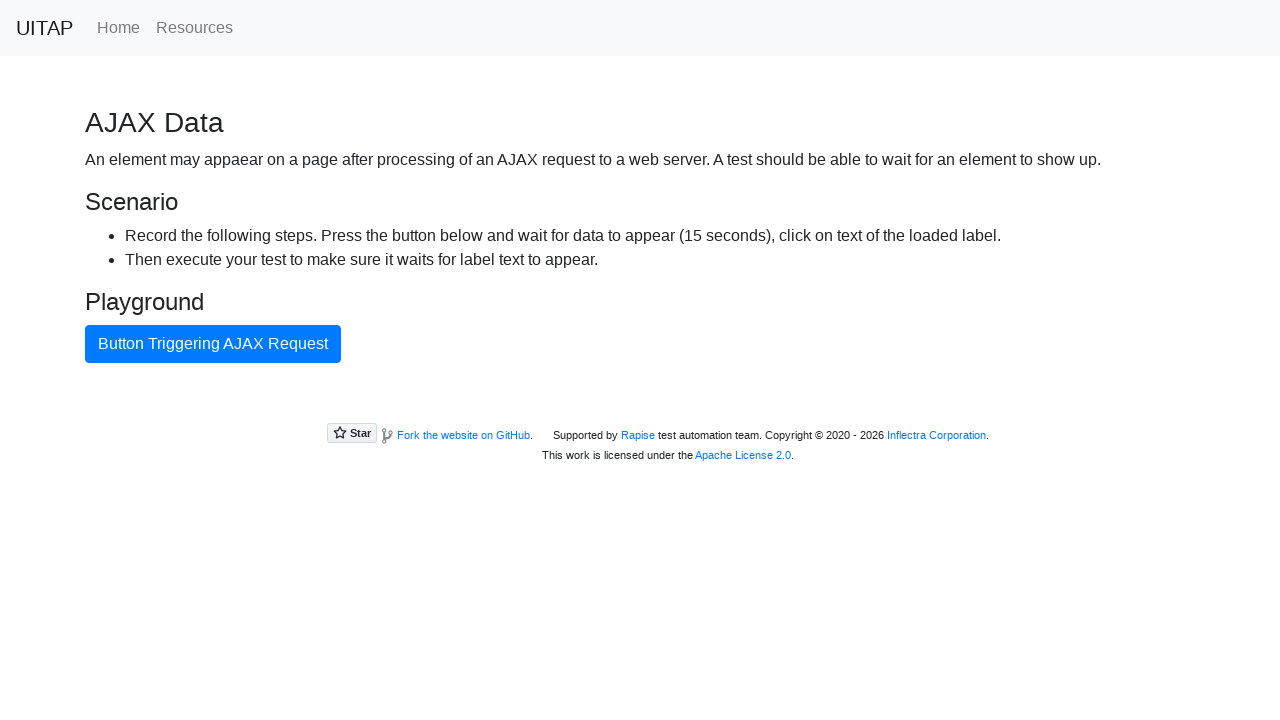

Clicked button triggering AJAX request at (213, 344) on internal:text="Button Triggering AJAX Request"i
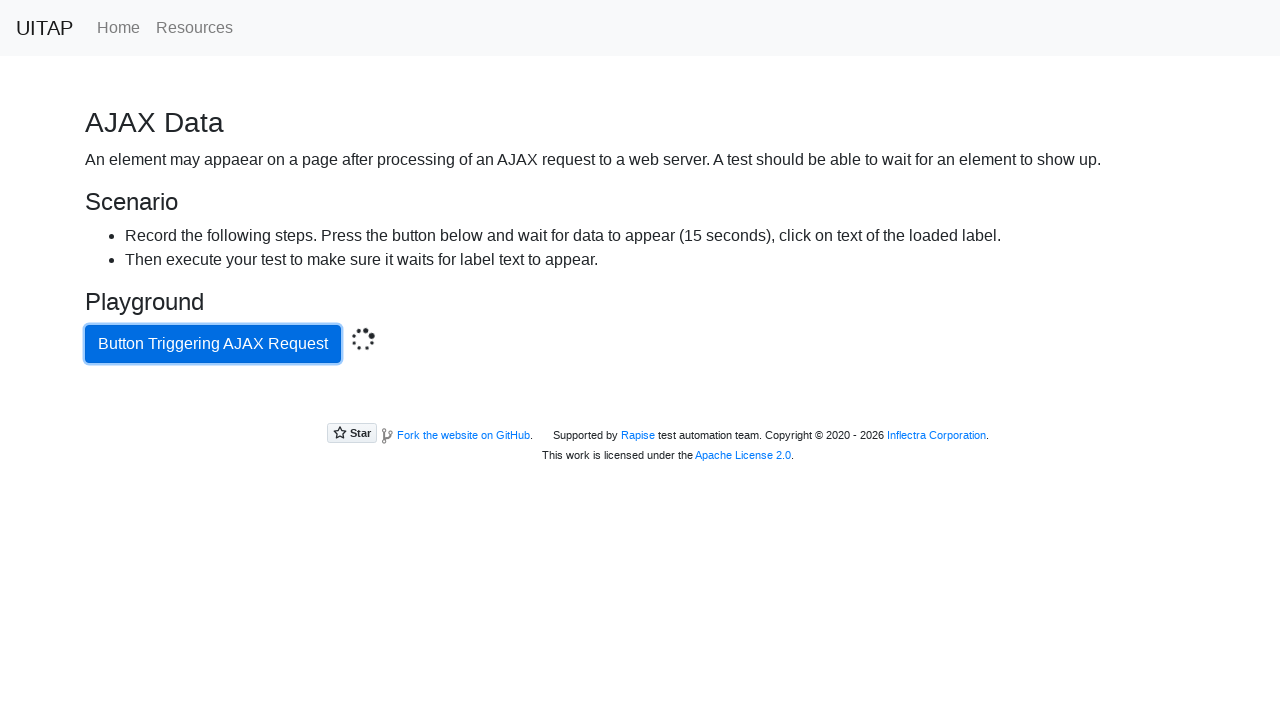

Located success message element
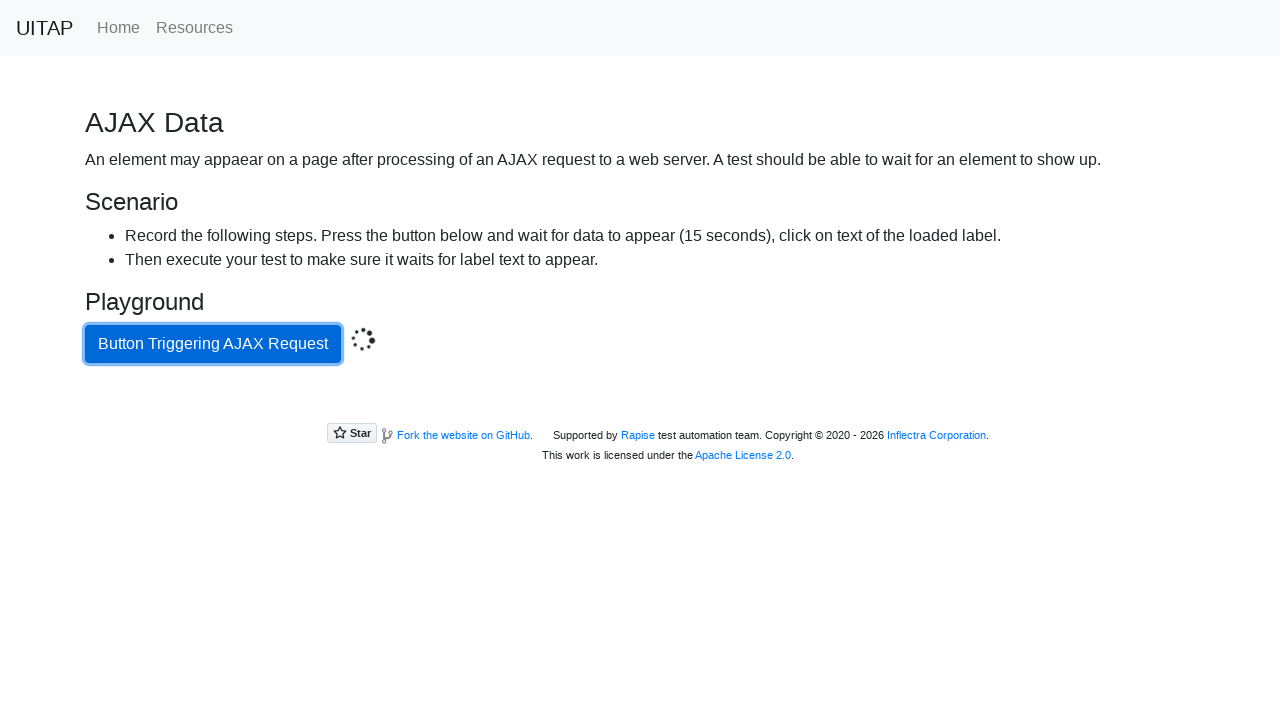

Success message element became visible after AJAX request
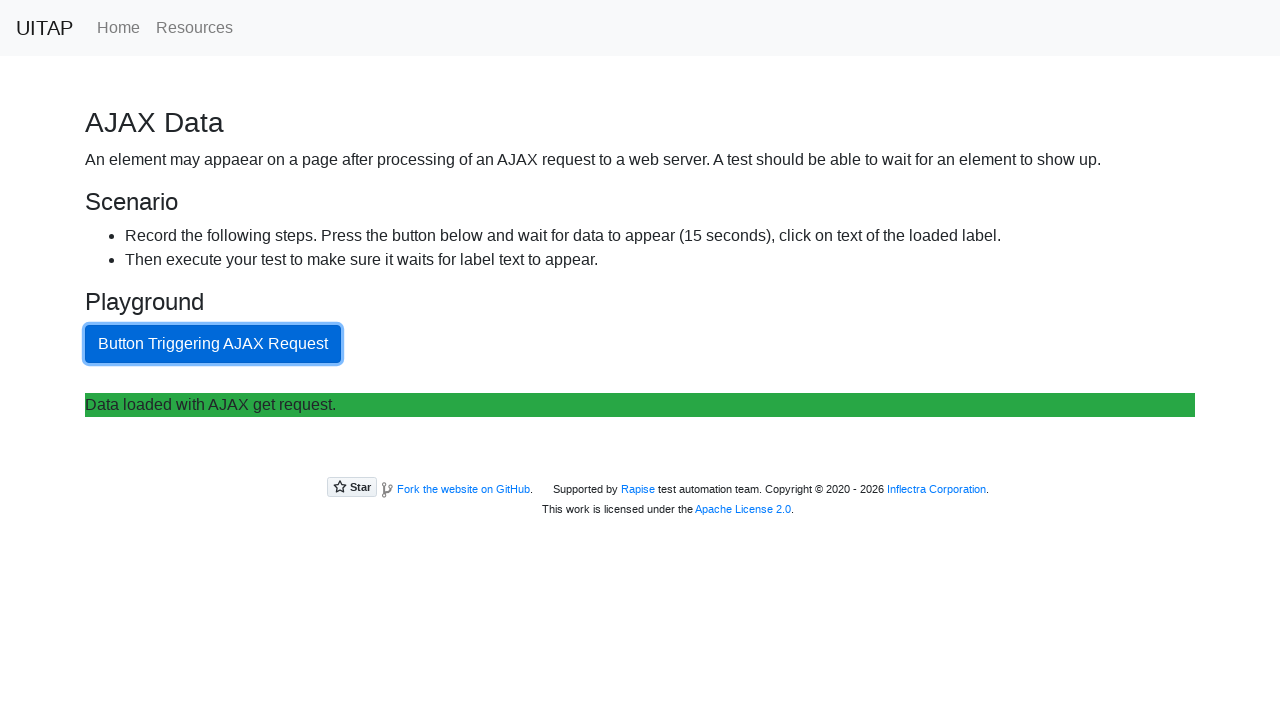

Retrieved text content from success message
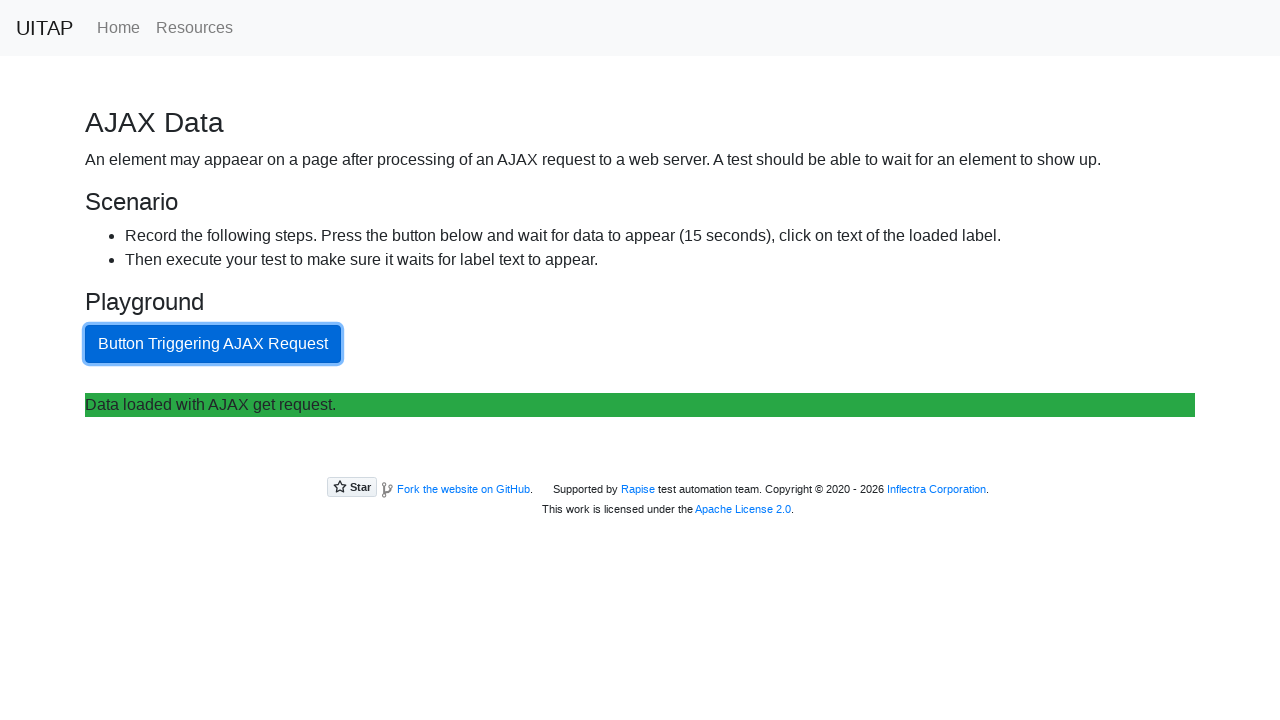

Verified success message contains expected text 'Data loaded with AJAX get request.'
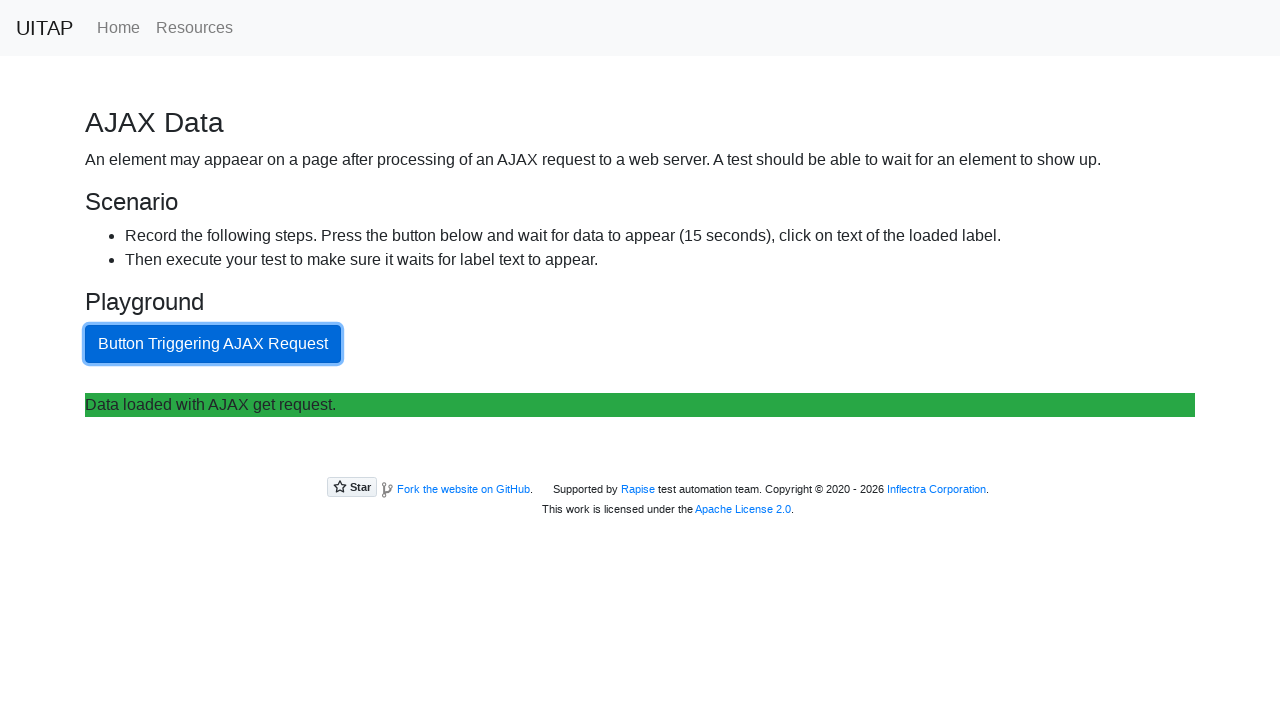

Printed success message text content
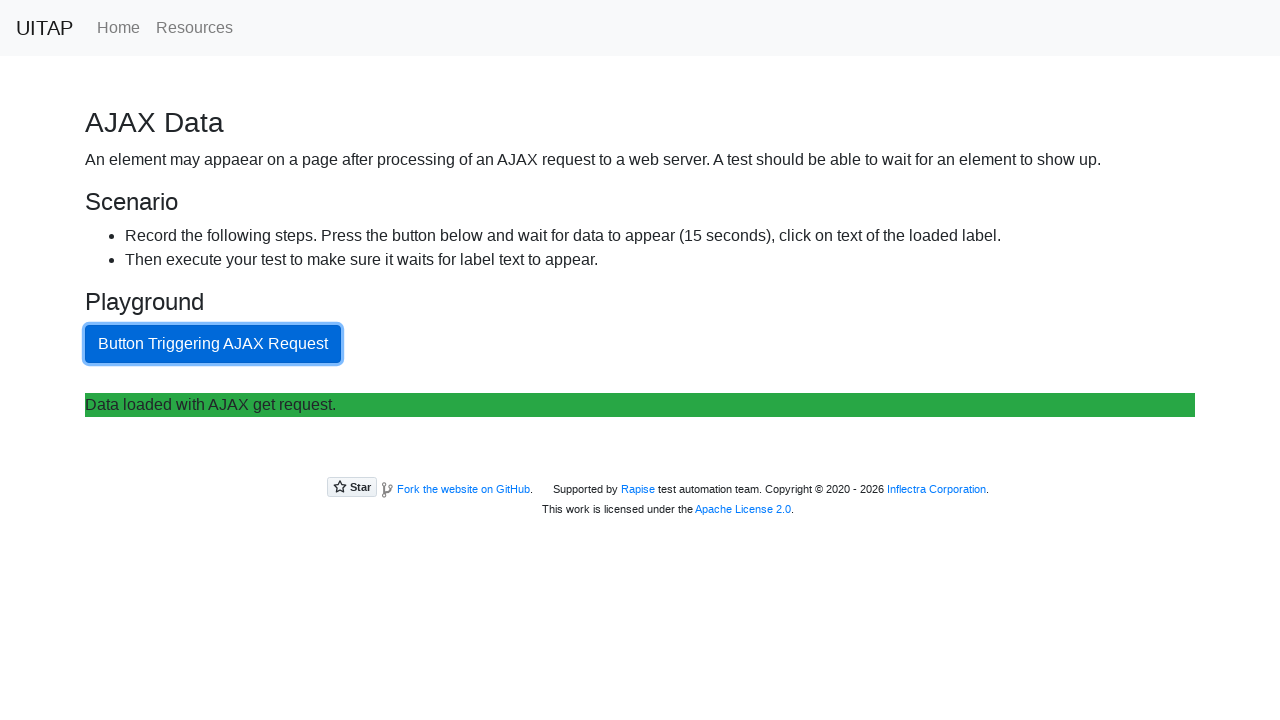

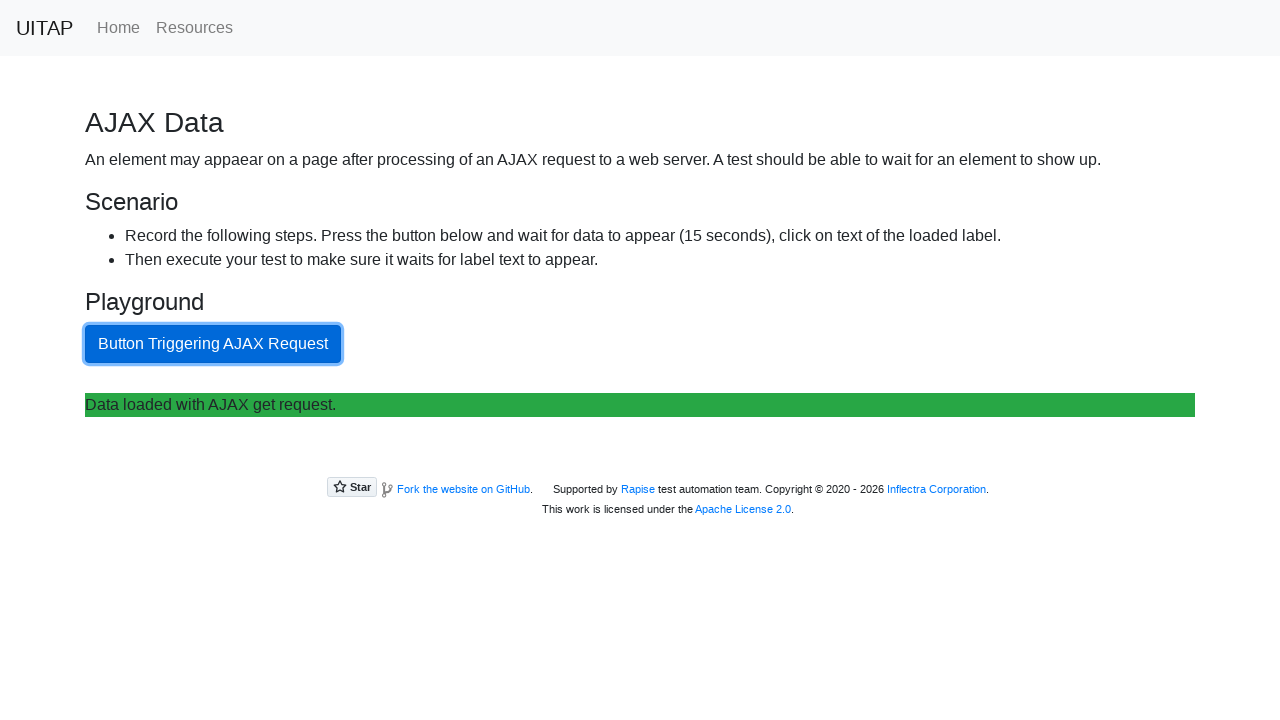